Tests that the "Clear completed" button displays correct text after marking an item complete.

Starting URL: https://demo.playwright.dev/todomvc

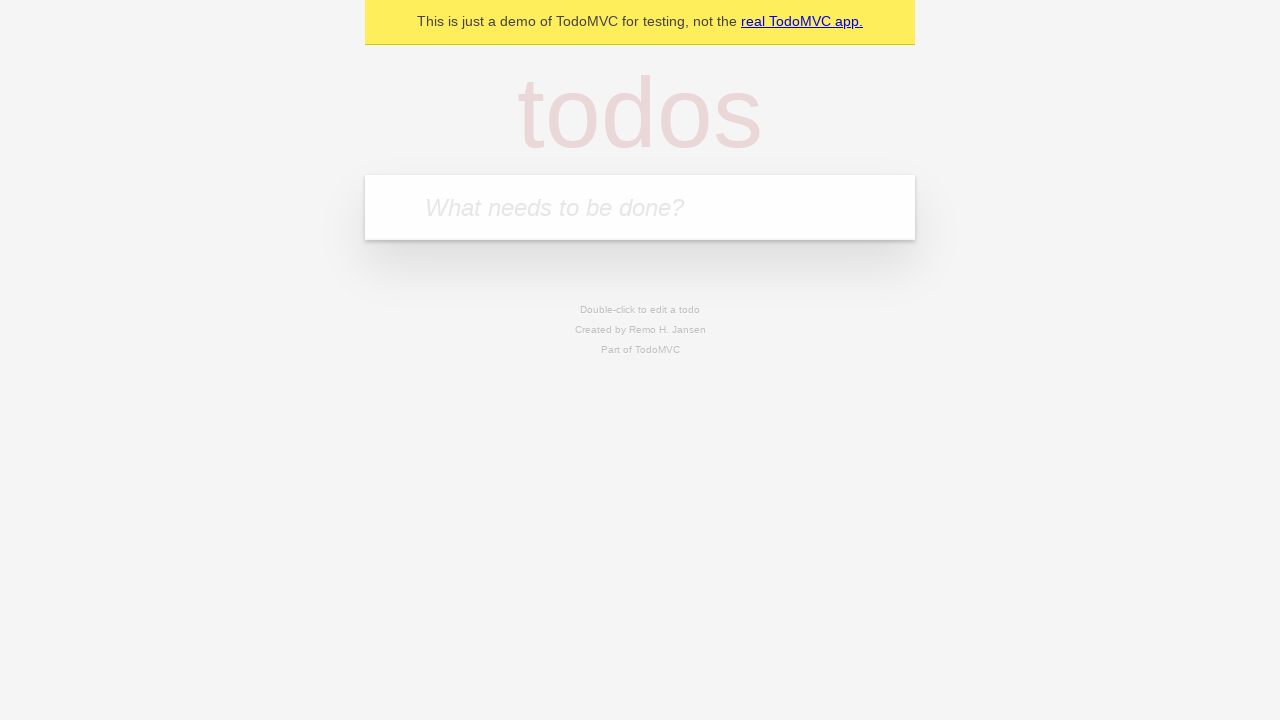

Filled todo input with 'buy some cheese' on internal:attr=[placeholder="What needs to be done?"i]
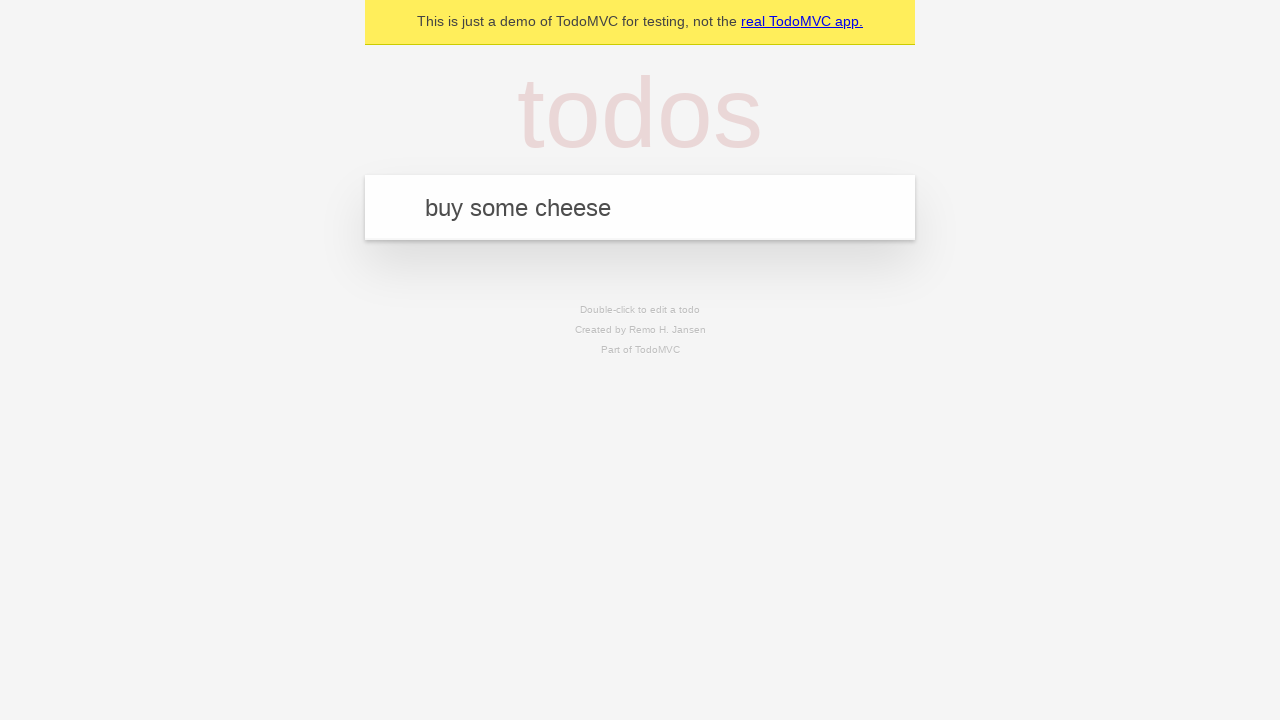

Pressed Enter to add first todo on internal:attr=[placeholder="What needs to be done?"i]
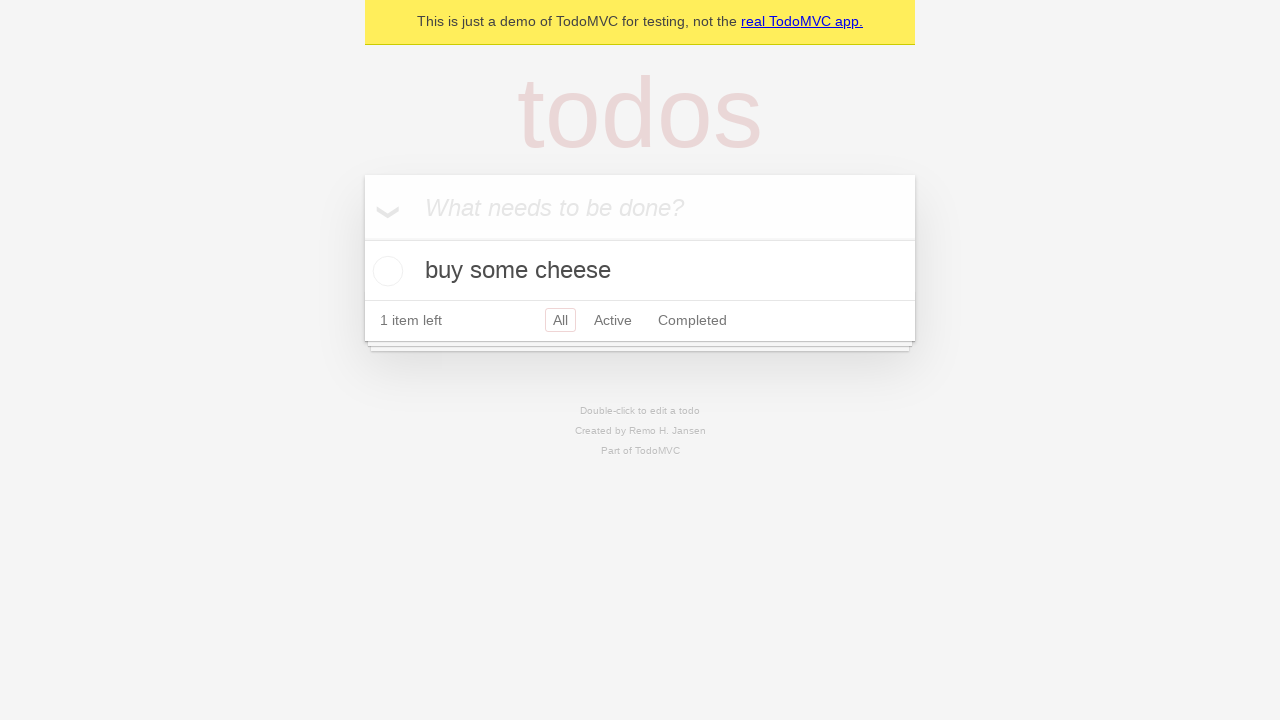

Filled todo input with 'feed the cat' on internal:attr=[placeholder="What needs to be done?"i]
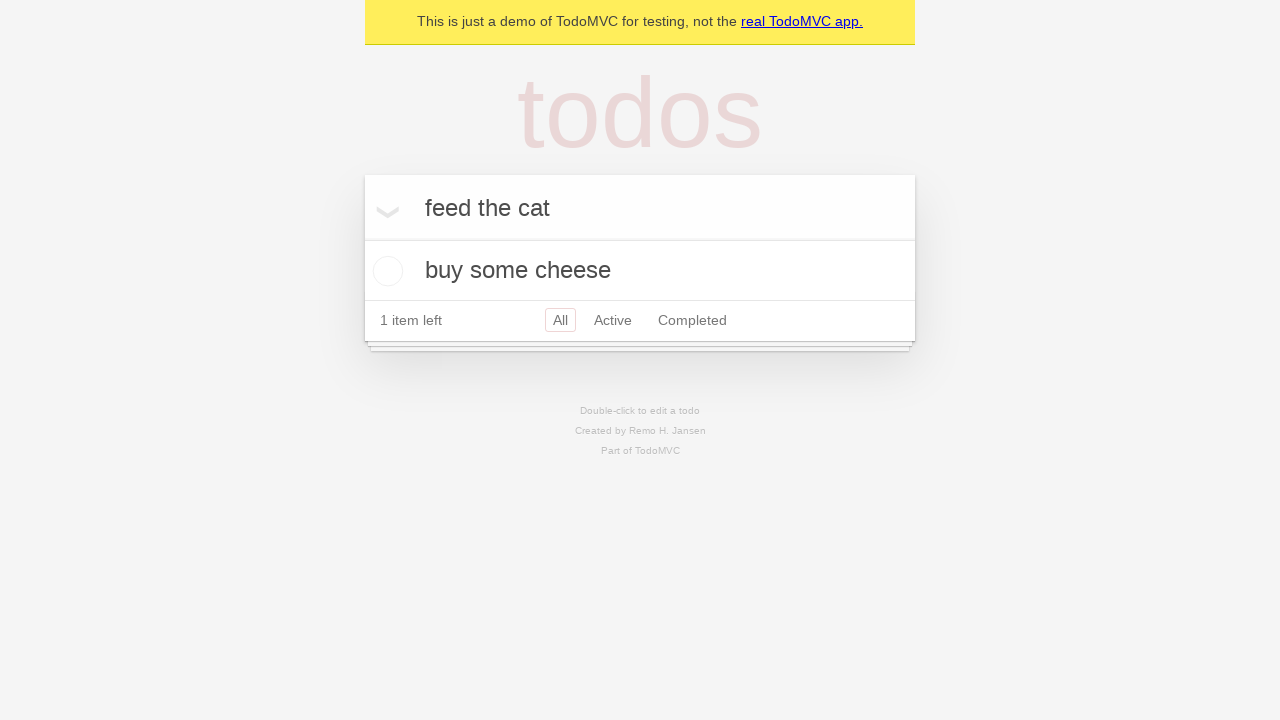

Pressed Enter to add second todo on internal:attr=[placeholder="What needs to be done?"i]
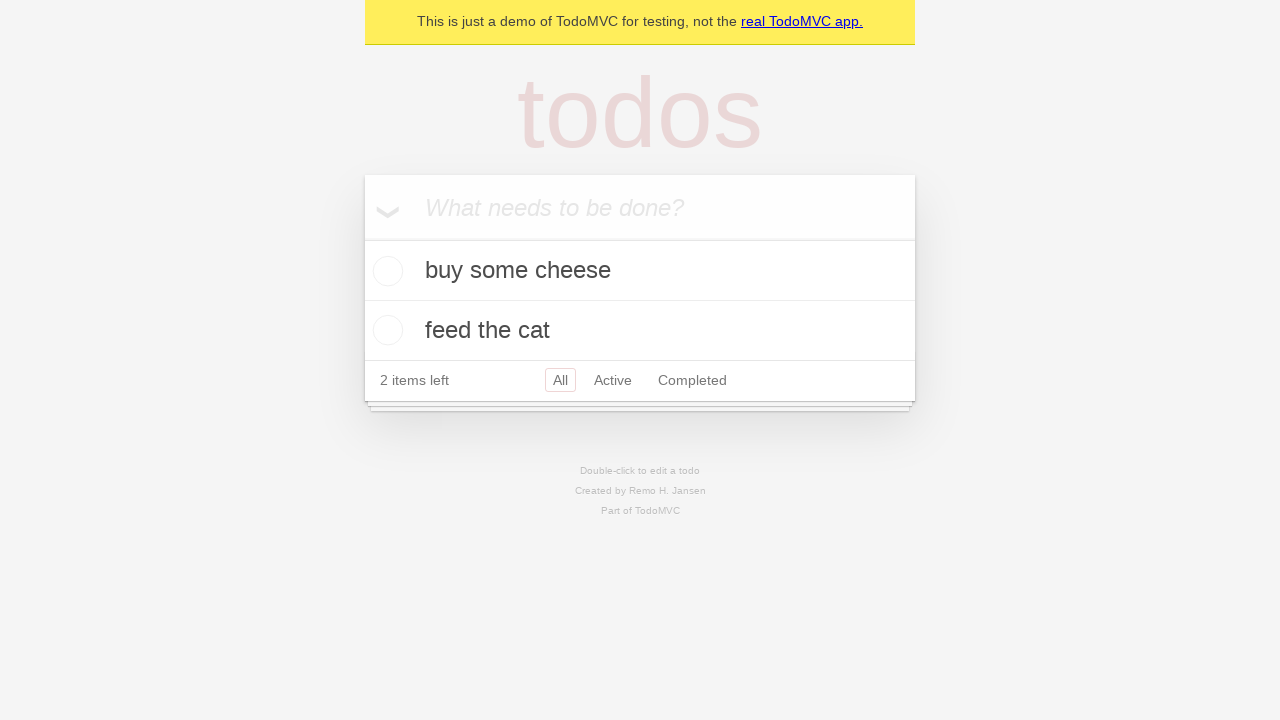

Filled todo input with 'book a doctors appointment' on internal:attr=[placeholder="What needs to be done?"i]
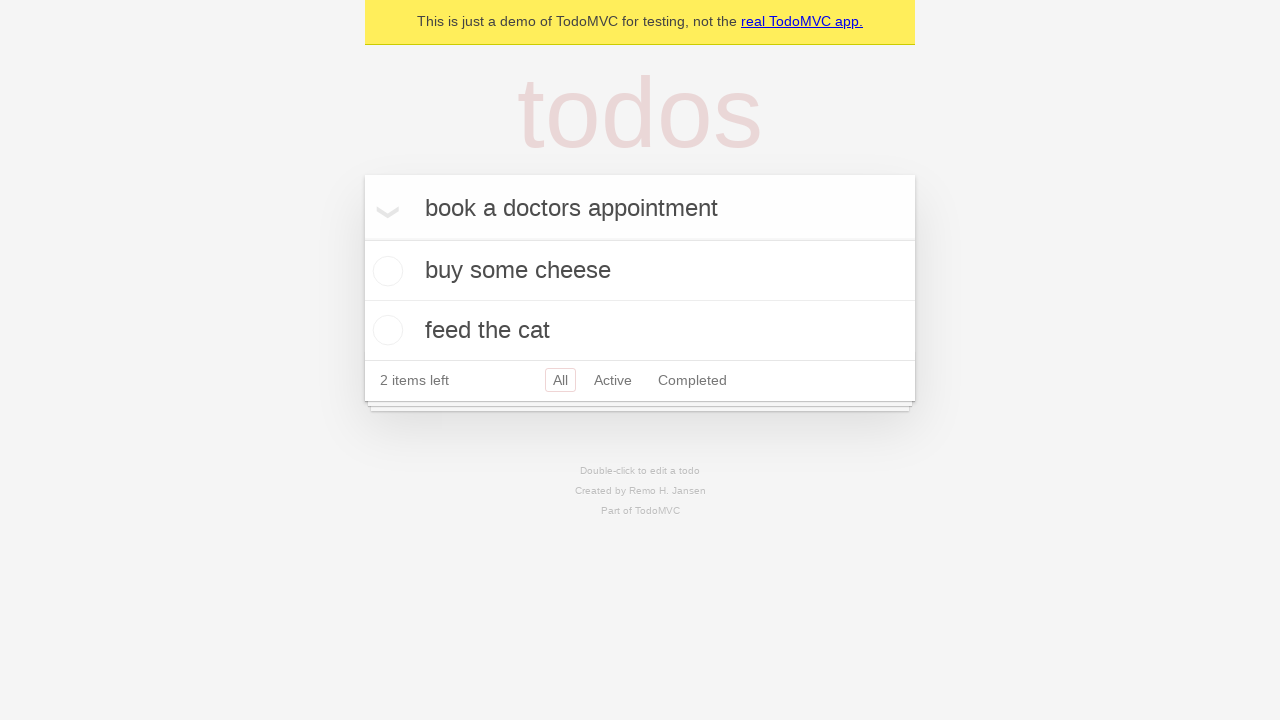

Pressed Enter to add third todo on internal:attr=[placeholder="What needs to be done?"i]
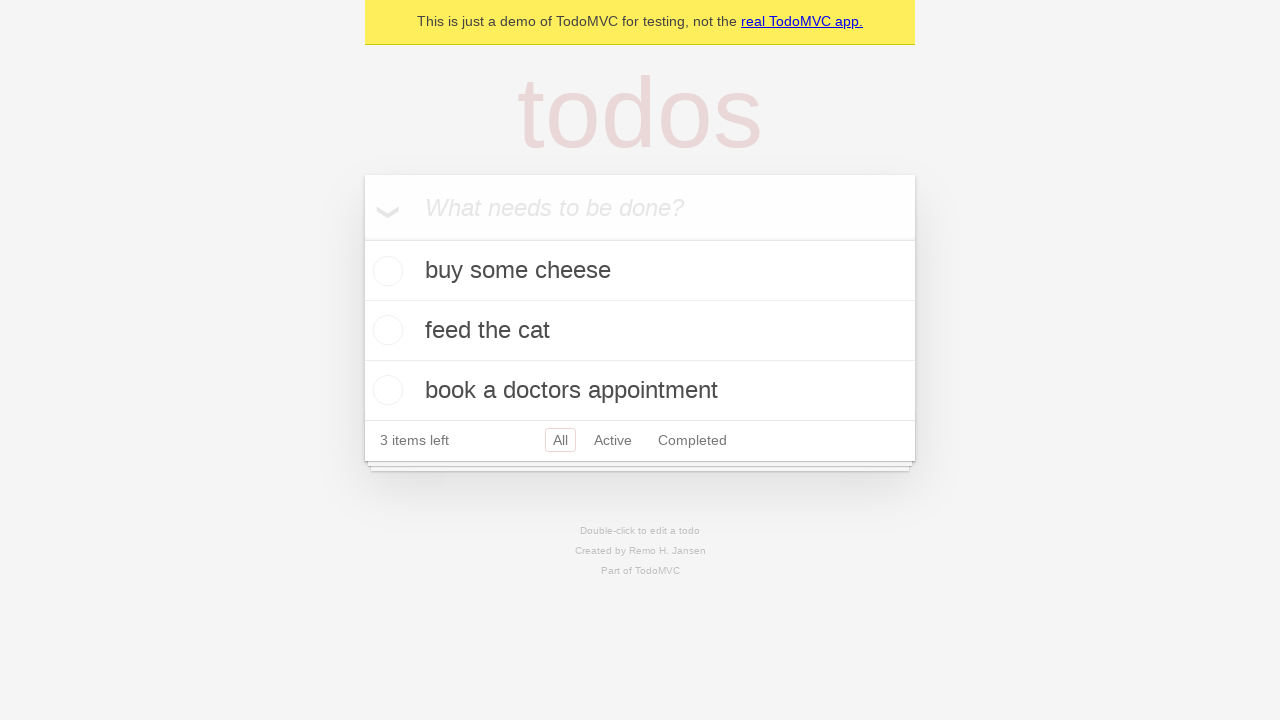

Checked the first todo item as complete at (385, 271) on .todo-list li .toggle >> nth=0
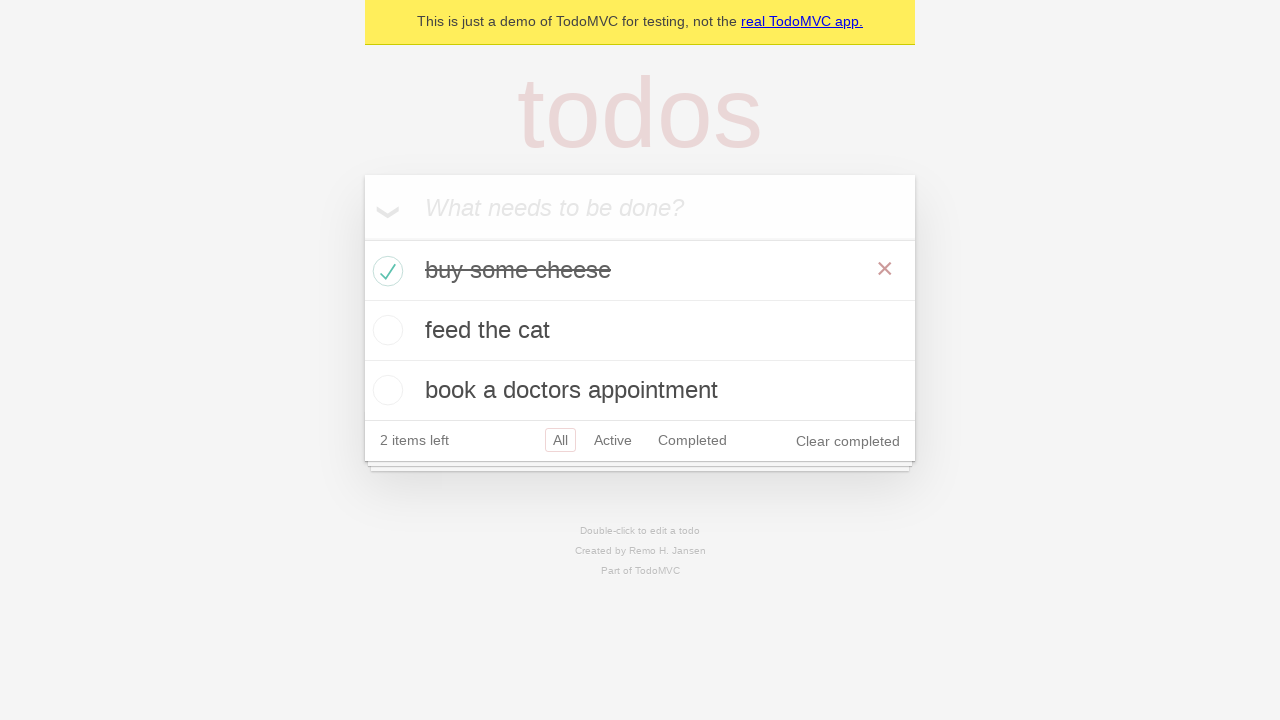

Waited for 'Clear completed' button to appear
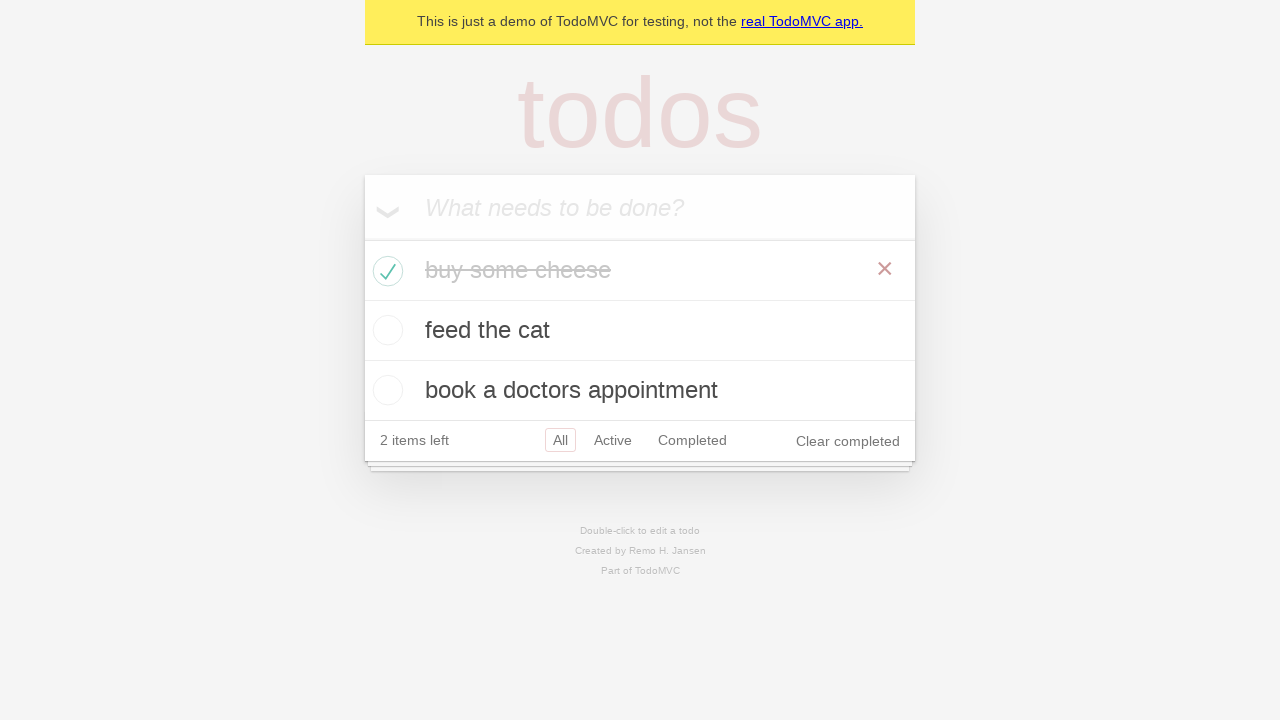

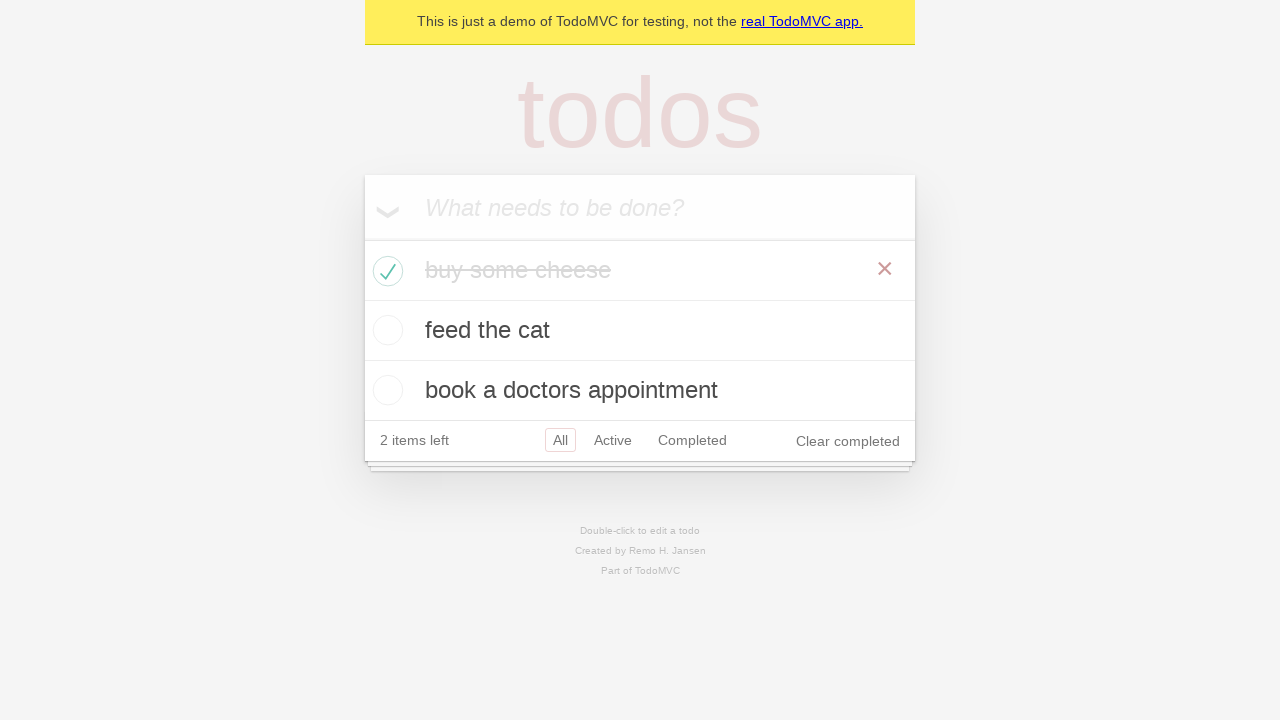